Tests JavaScript alert handling on a practice automation page by clicking an alert button and dismissing the resulting alert dialog.

Starting URL: https://rahulshettyacademy.com/AutomationPractice/

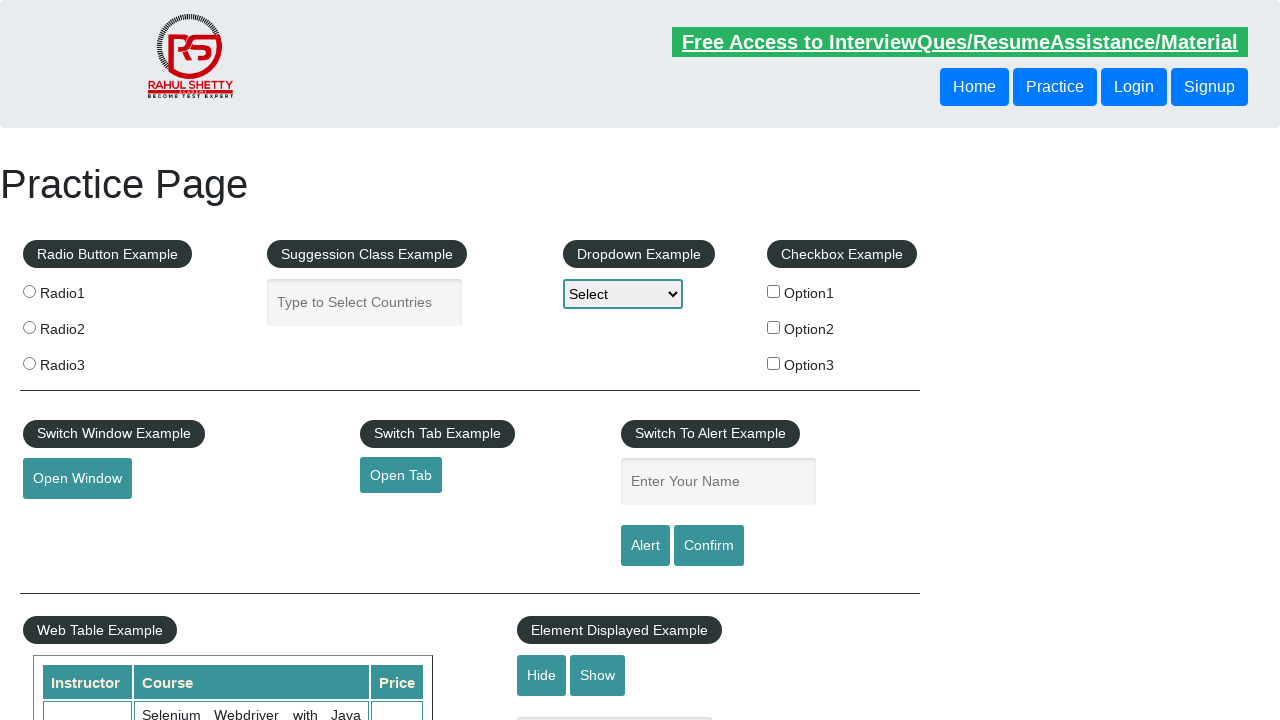

Clicked alert button to trigger JavaScript alert at (645, 546) on #alertbtn
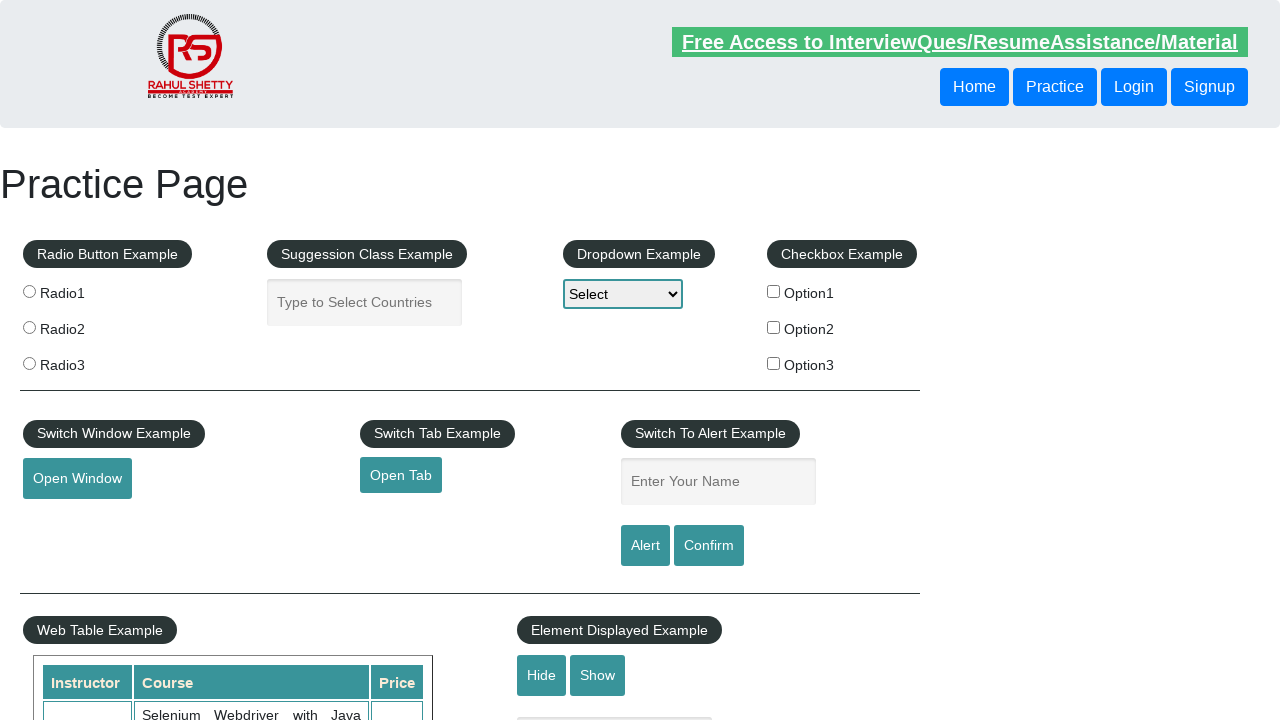

Set up dialog handler to dismiss alerts
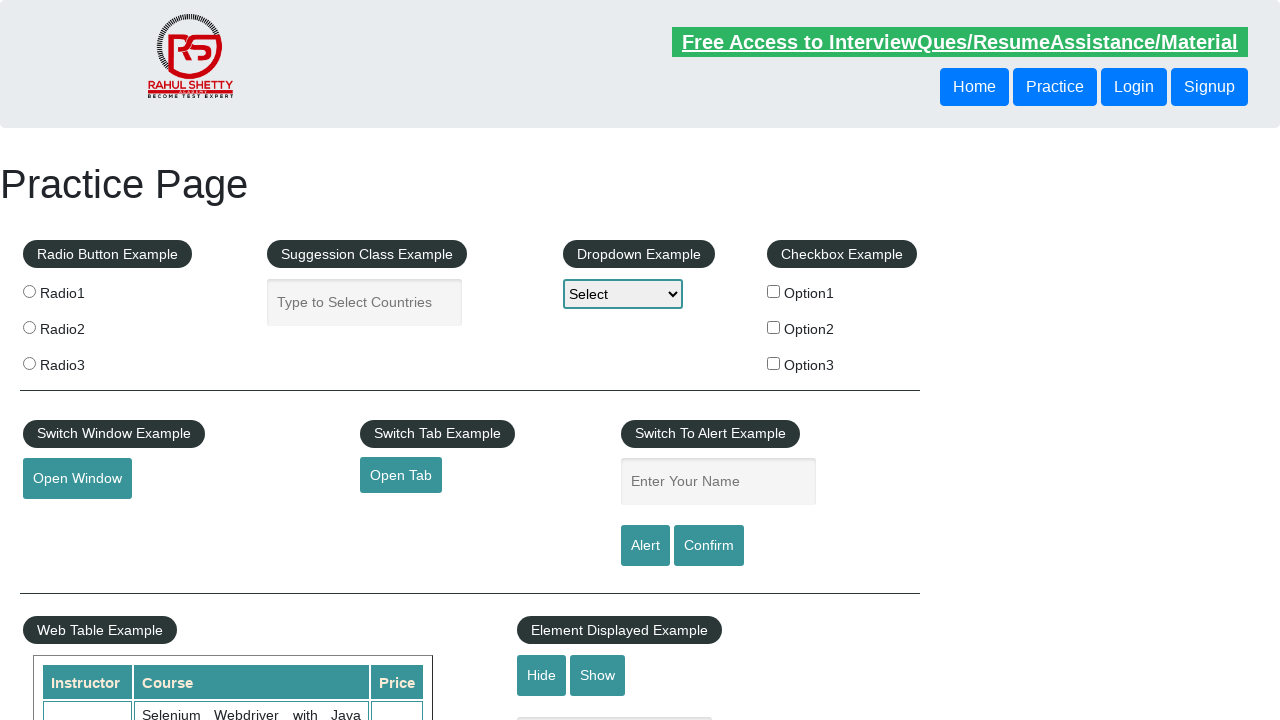

Clicked alert button again to trigger and handle the alert at (645, 546) on #alertbtn
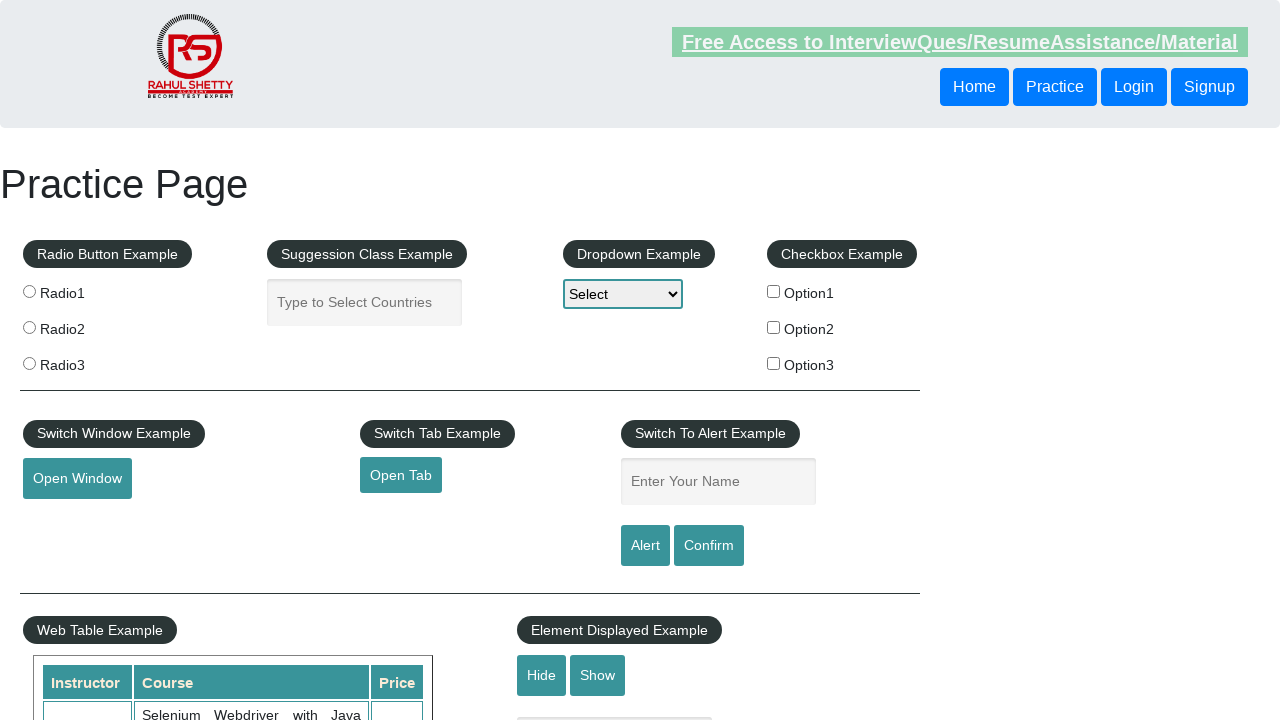

Waited 500ms for alert handling to complete
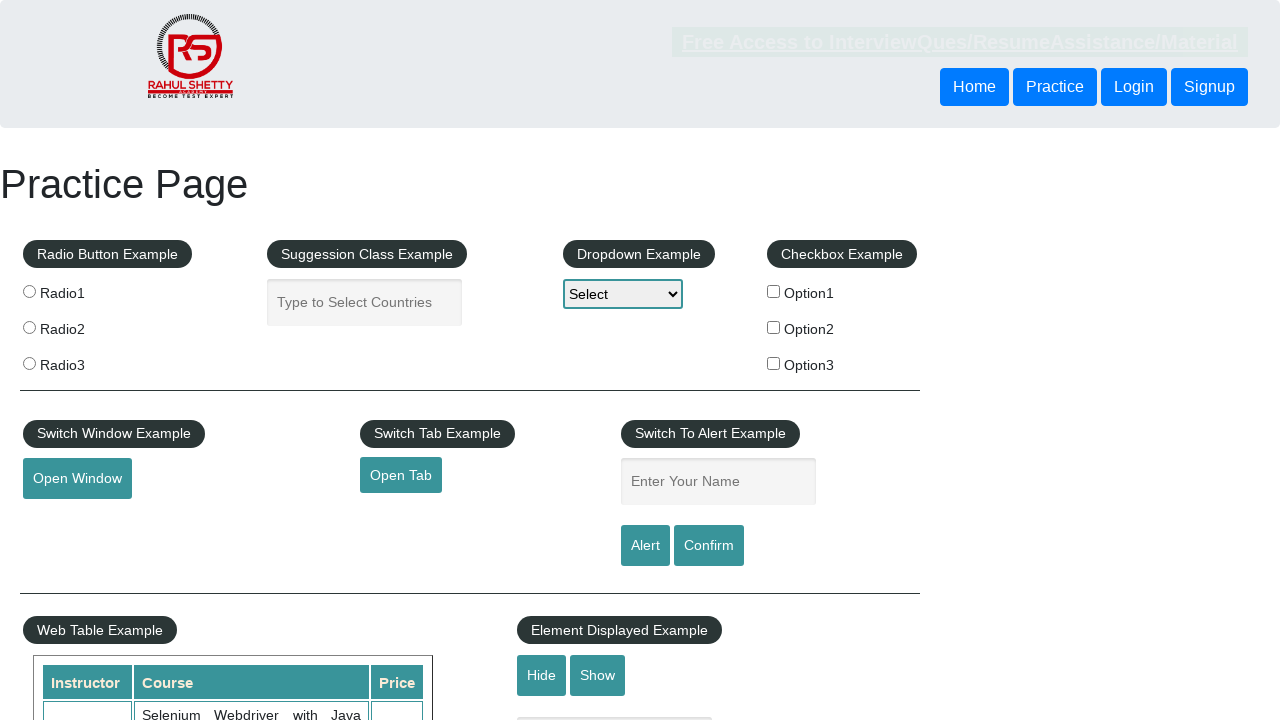

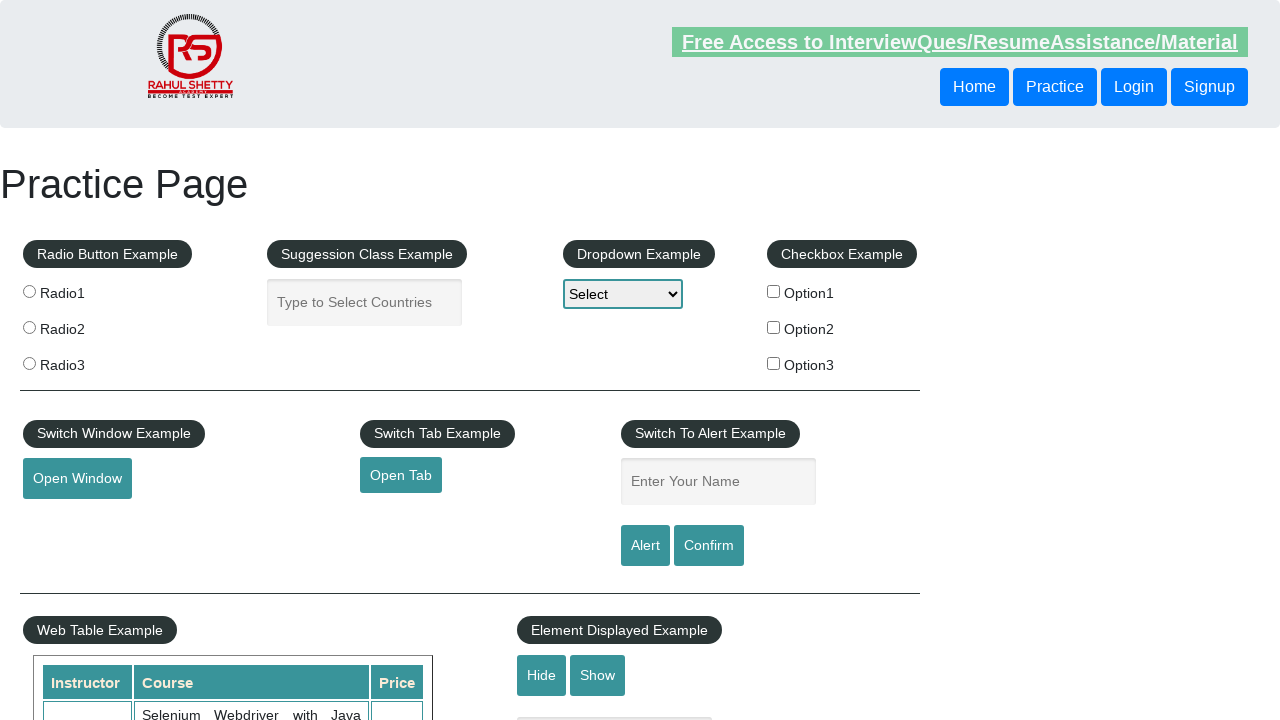